Tests date picker functionality by opening a calendar widget and selecting a specific date using dropdown menus for month and year

Starting URL: https://www.dummyticket.com/dummy-ticket-for-visa-application/

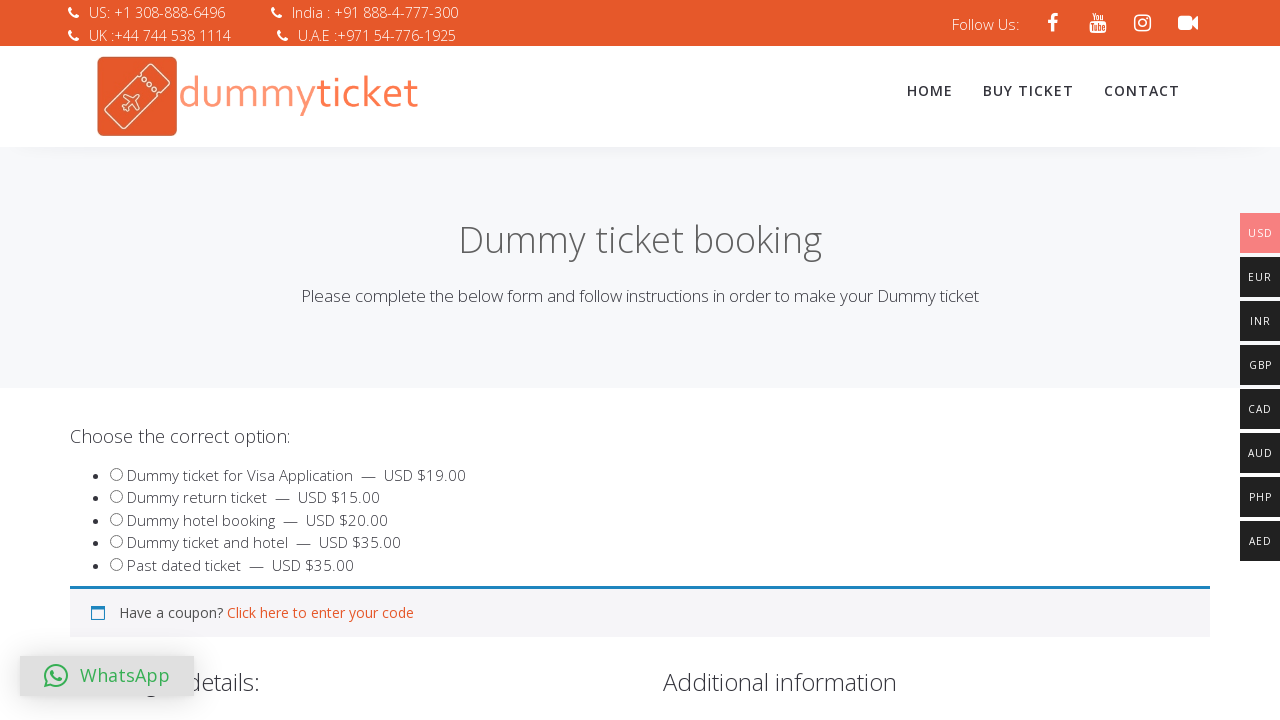

Clicked appointment date input to open date picker at (344, 360) on input#appoinmentdate
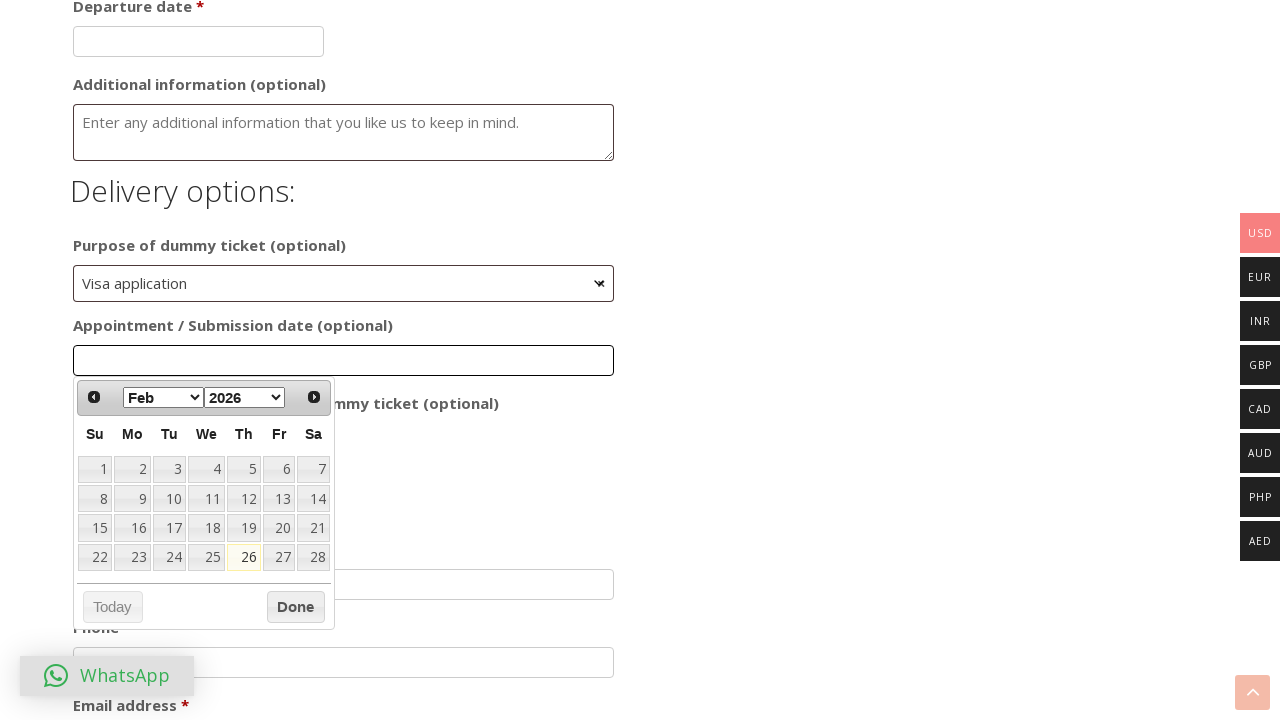

Selected December from month dropdown on xpath=//*[@id='ui-datepicker-div']/div[1]/div/select[1]
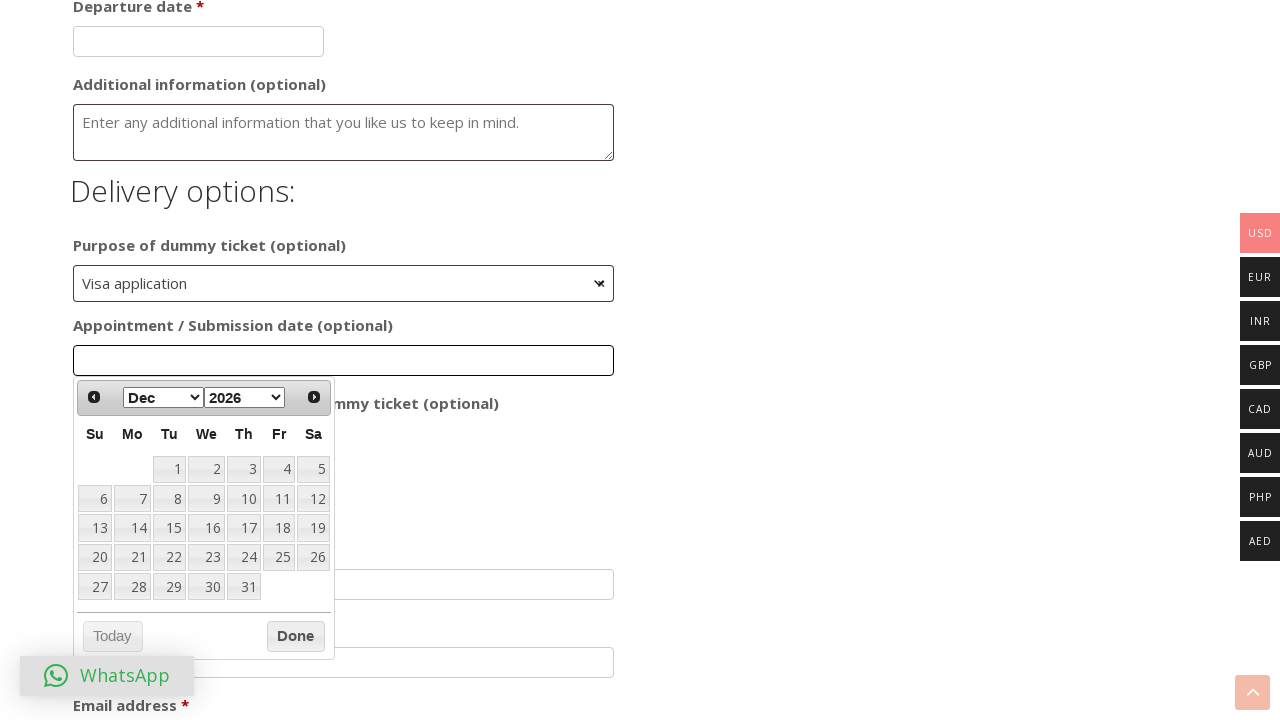

Selected 2013 from year dropdown on xpath=//*[@id='ui-datepicker-div']/div[1]/div/select[2]
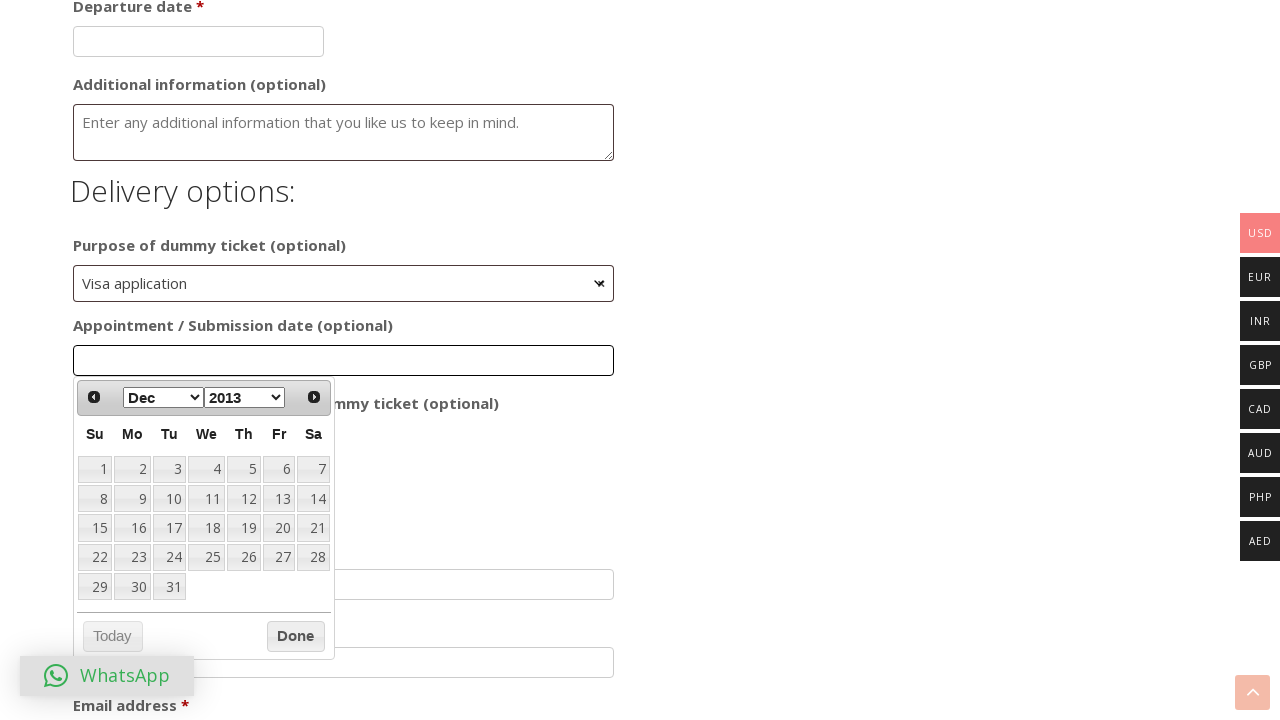

Selected date 2 from calendar at (132, 469) on xpath=//body/div[@id='ui-datepicker-div']/table[1]//td >> nth=1
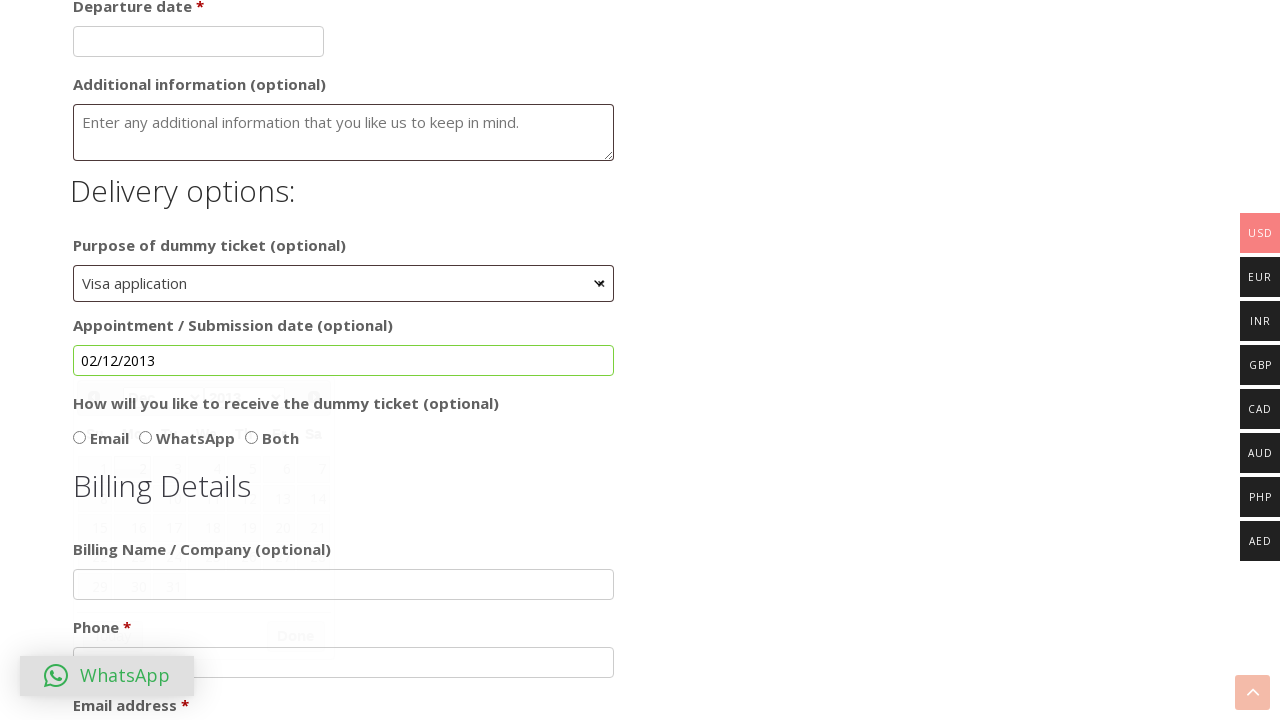

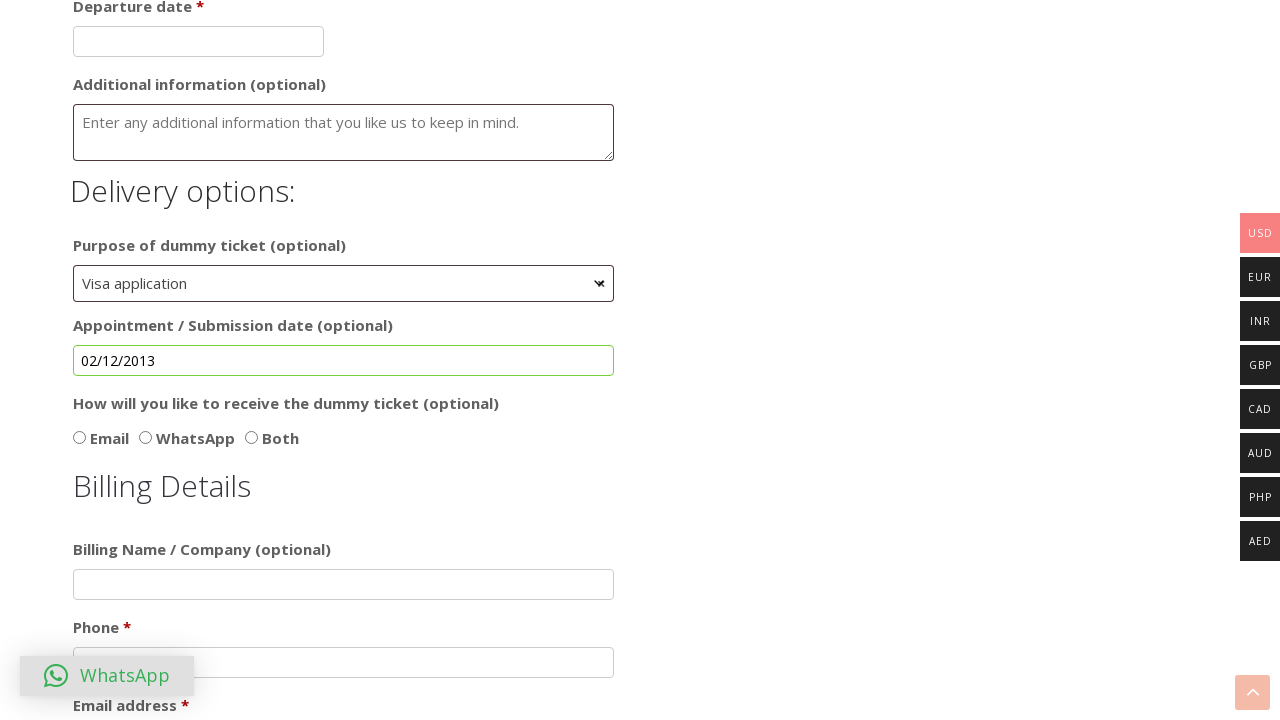